Tests JavaScript alert functionality by clicking the alert button, accepting it, and verifying the success message

Starting URL: http://practice.cydeo.com/javascript_alerts

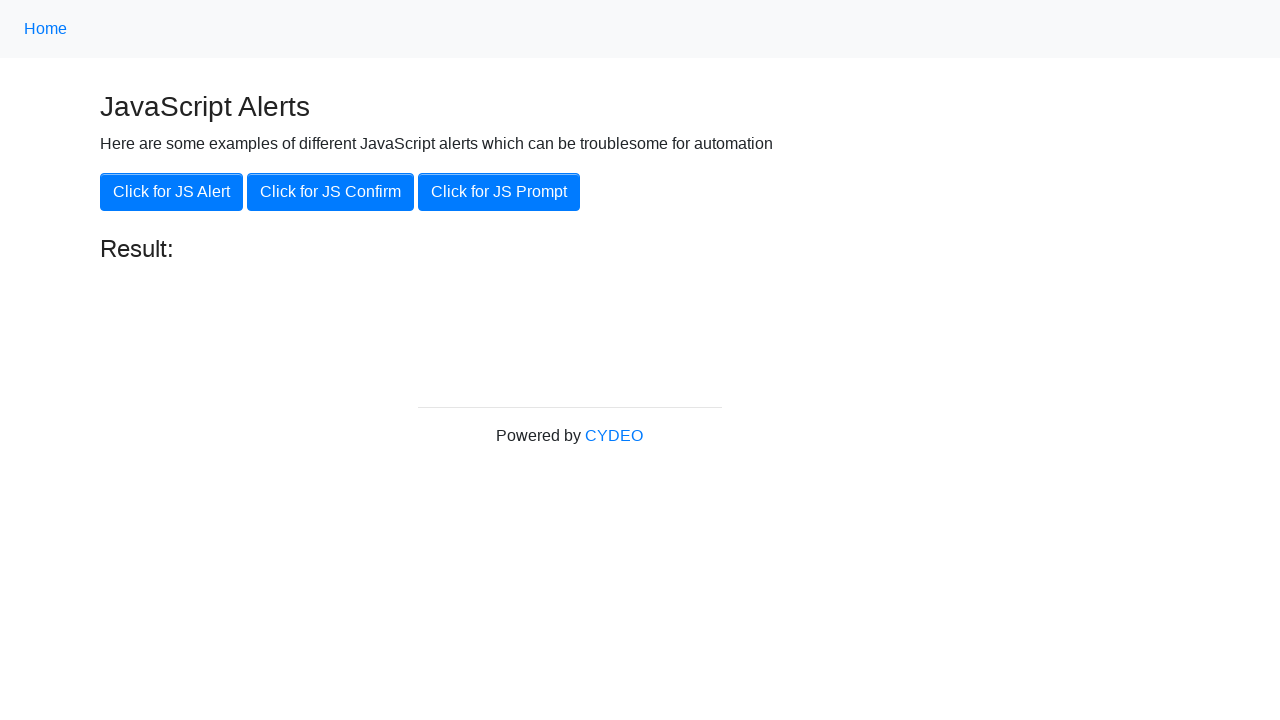

Clicked the 'Click for JS Alert' button at (172, 192) on xpath=//button[text()='Click for JS Alert']
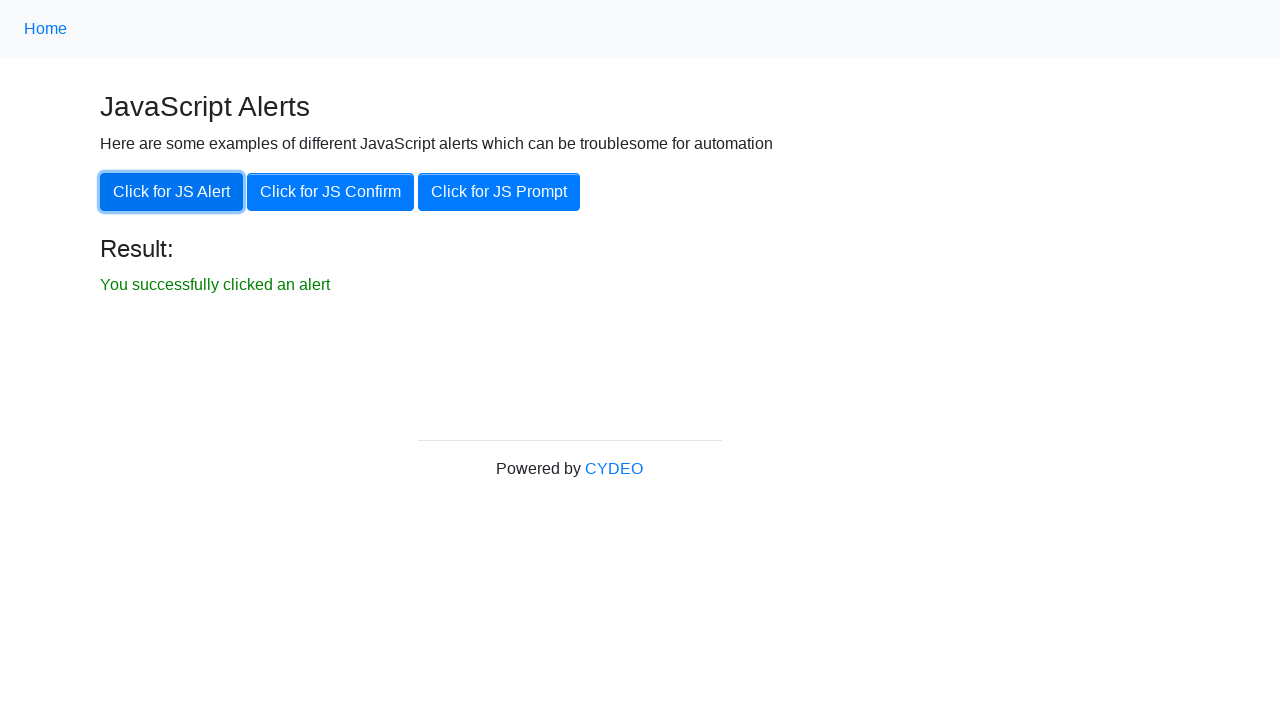

Registered dialog handler to accept alerts
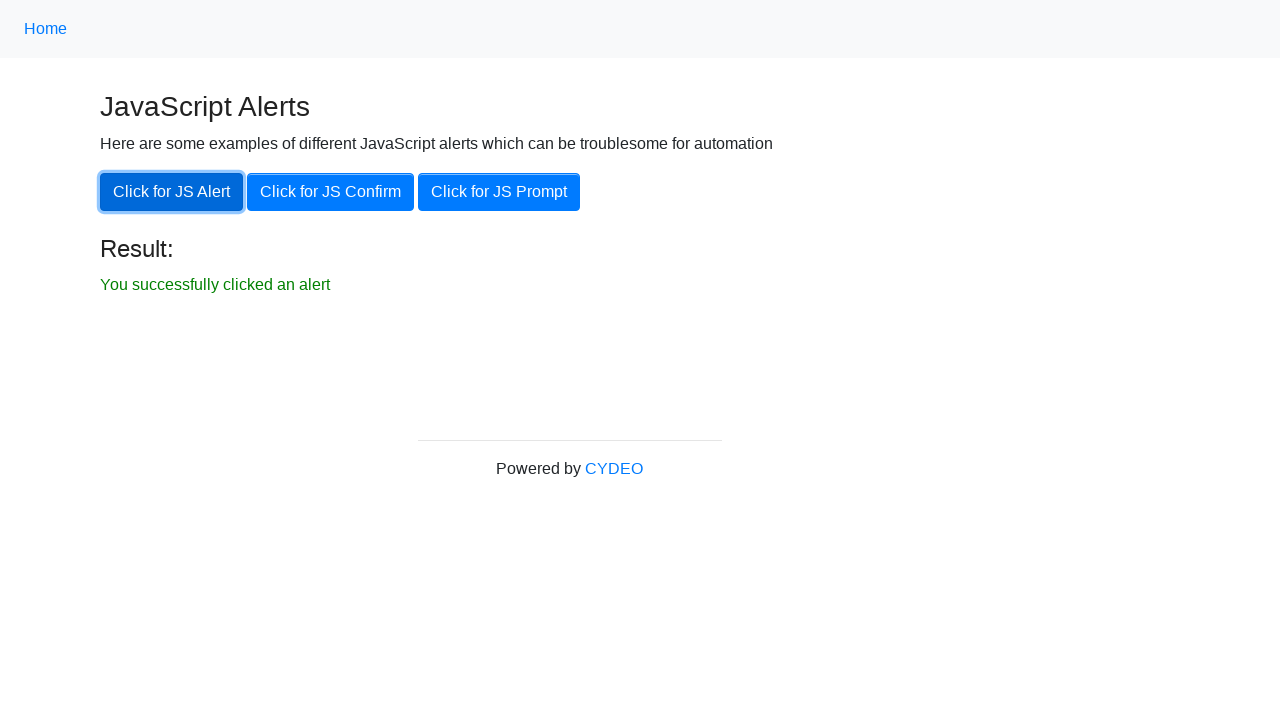

Clicked the 'Click for JS Alert' button again and accepted the alert at (172, 192) on xpath=//button[text()='Click for JS Alert']
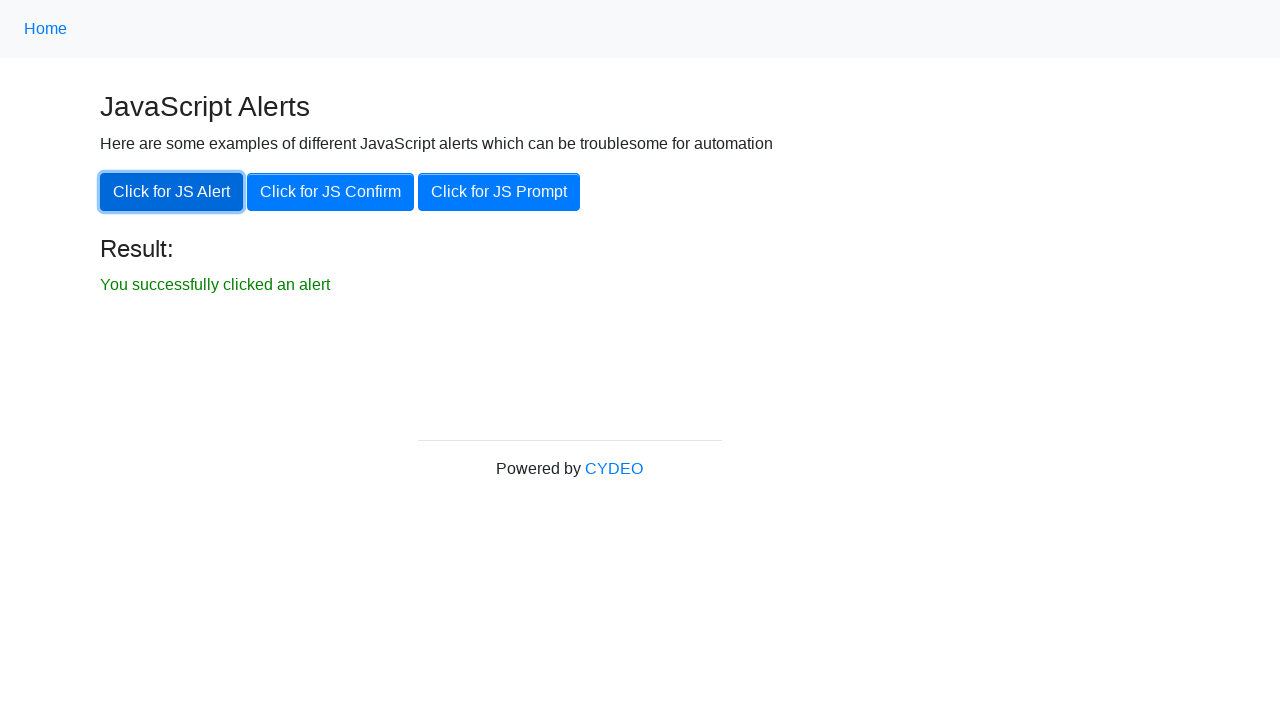

Verified the success result message is displayed
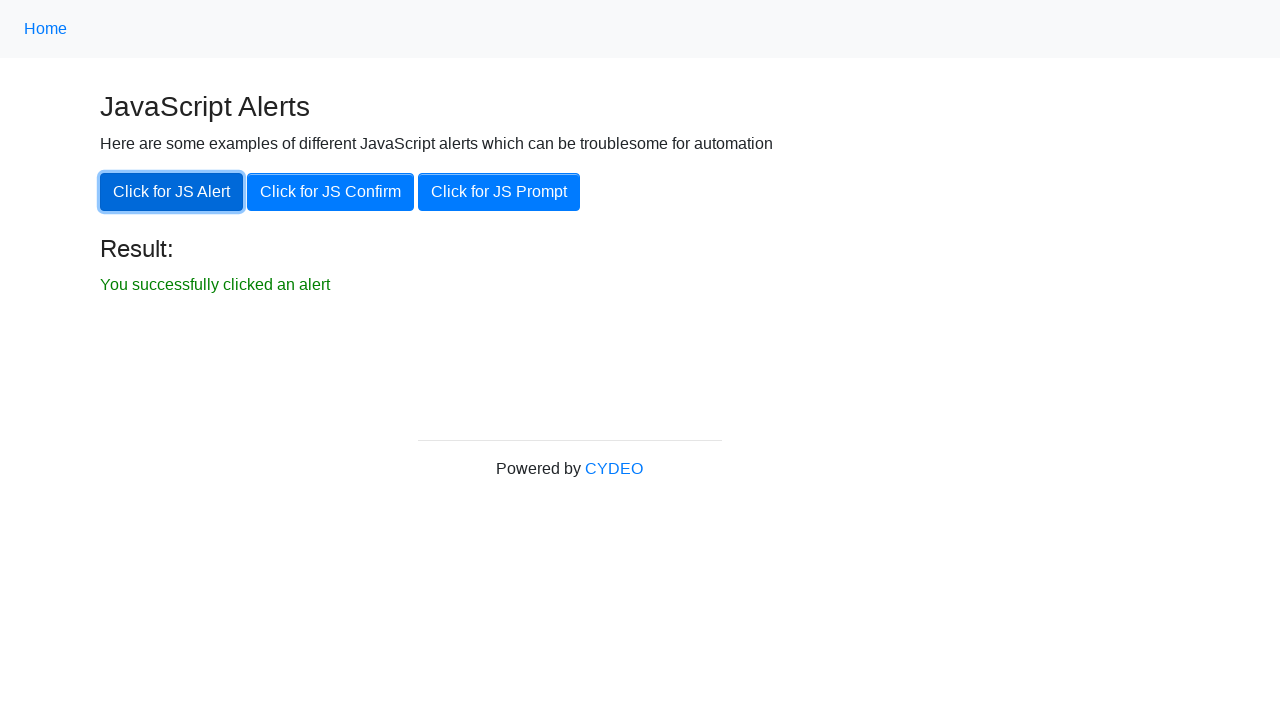

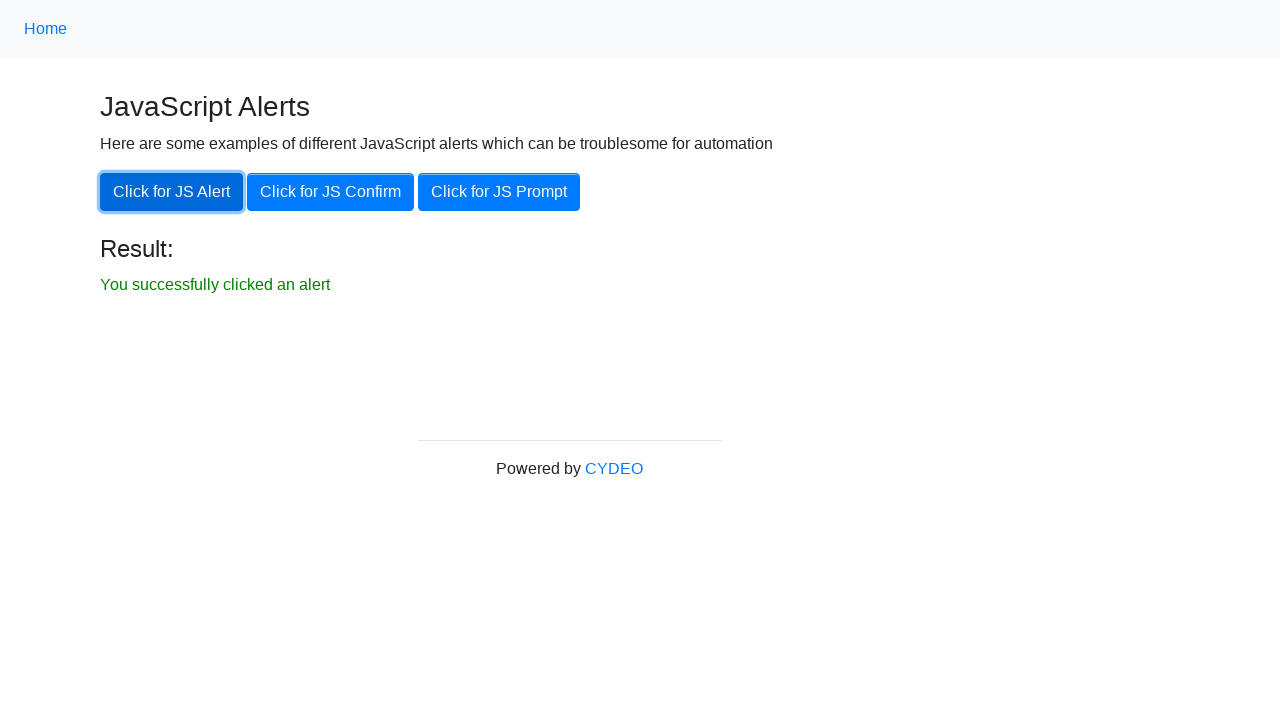